Verifies that the download button is visible on the GitHub CLI page

Starting URL: https://cli.github.com/

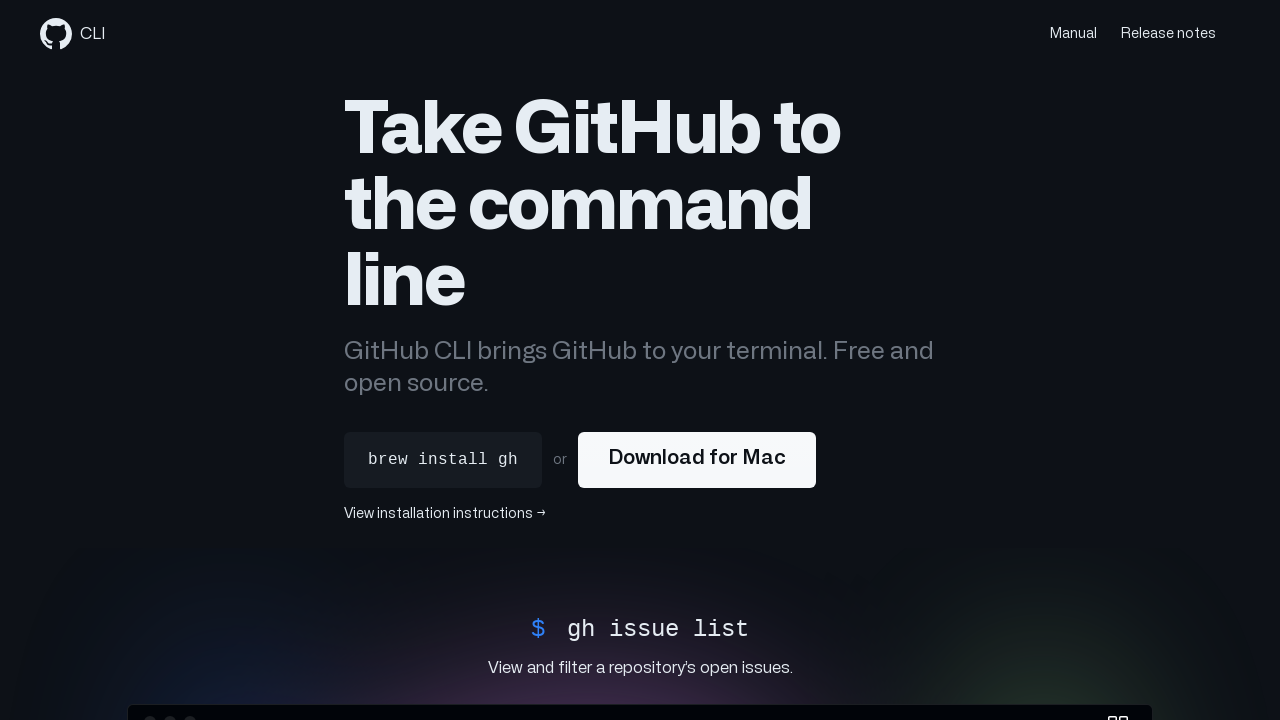

Located download/install button on GitHub CLI page
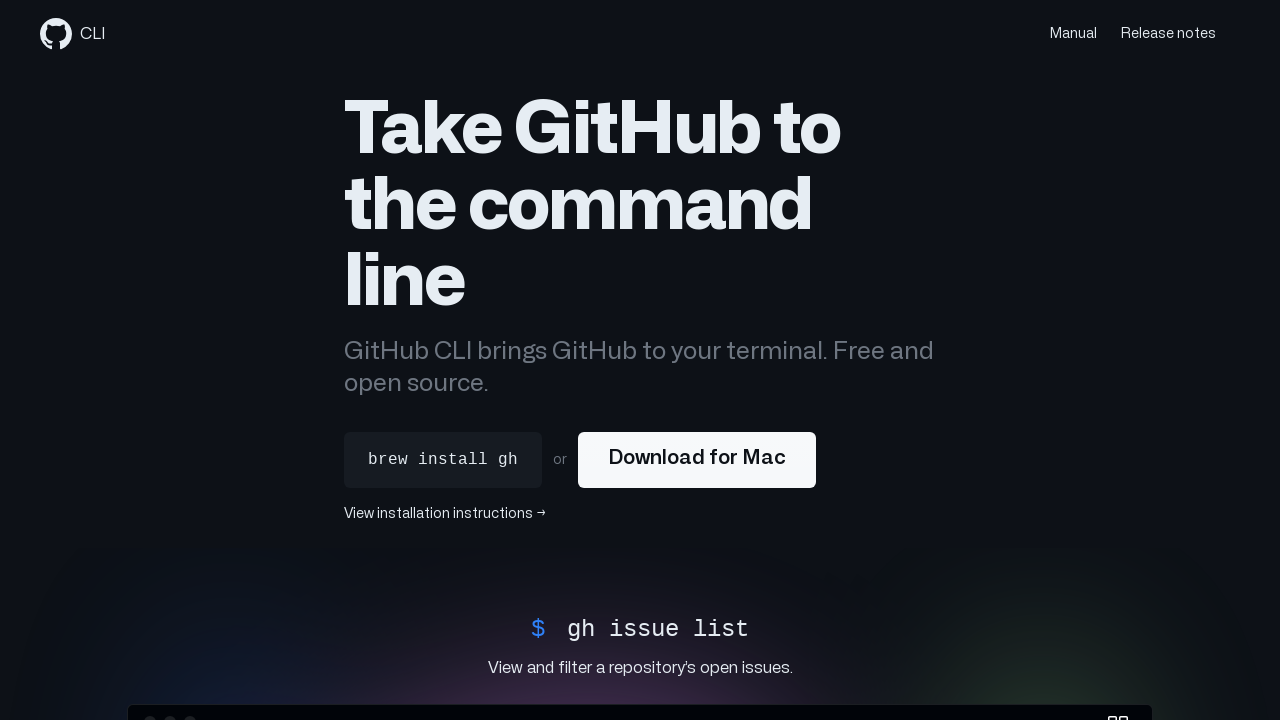

Download/install button became visible
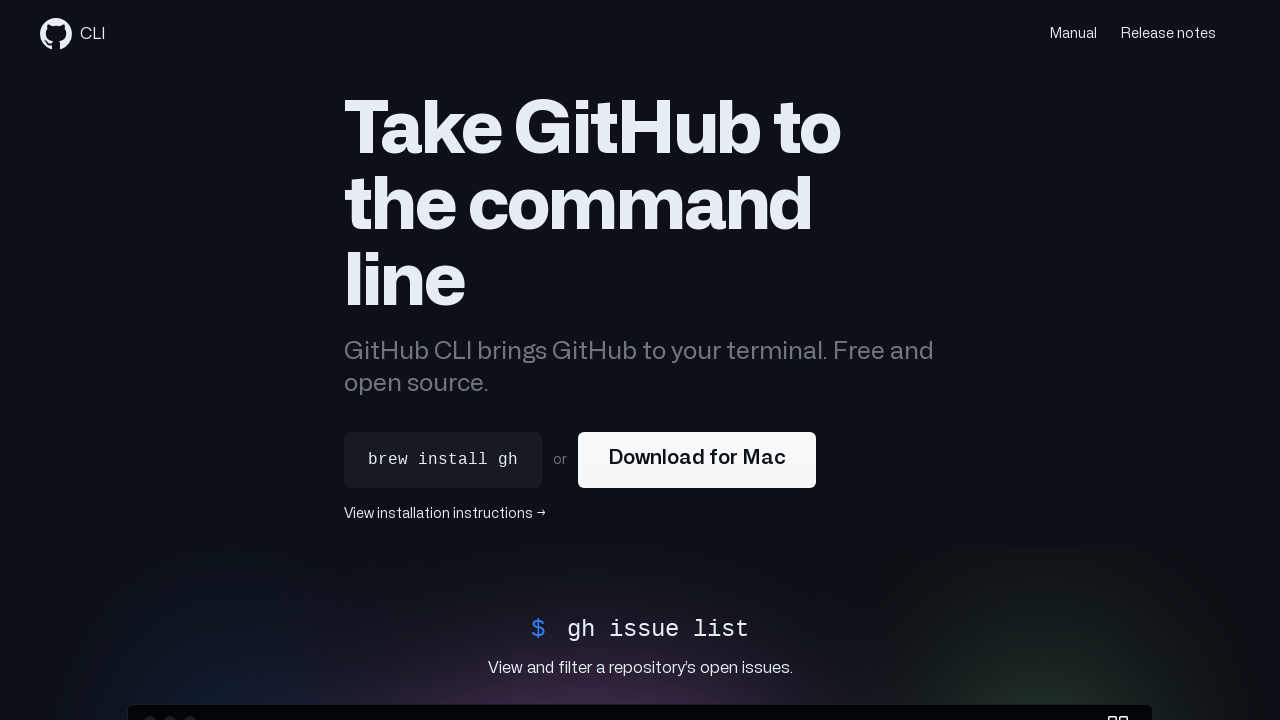

Verified download button is visible on GitHub CLI page
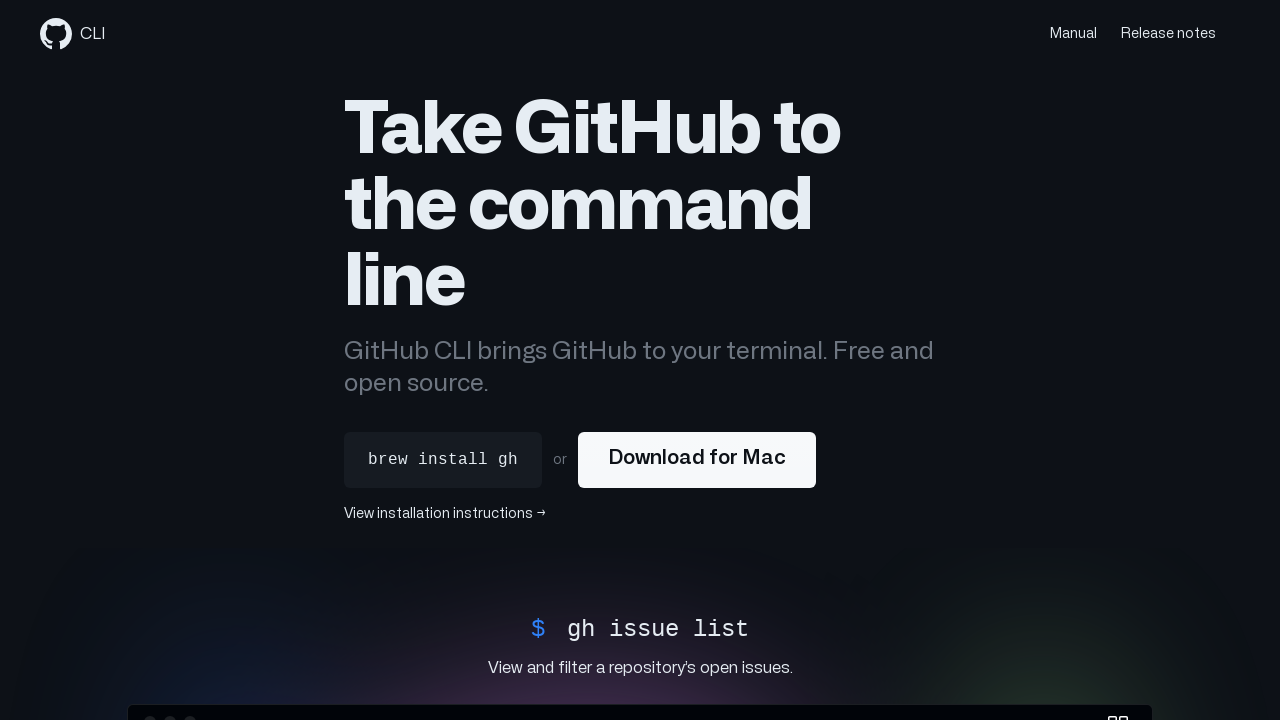

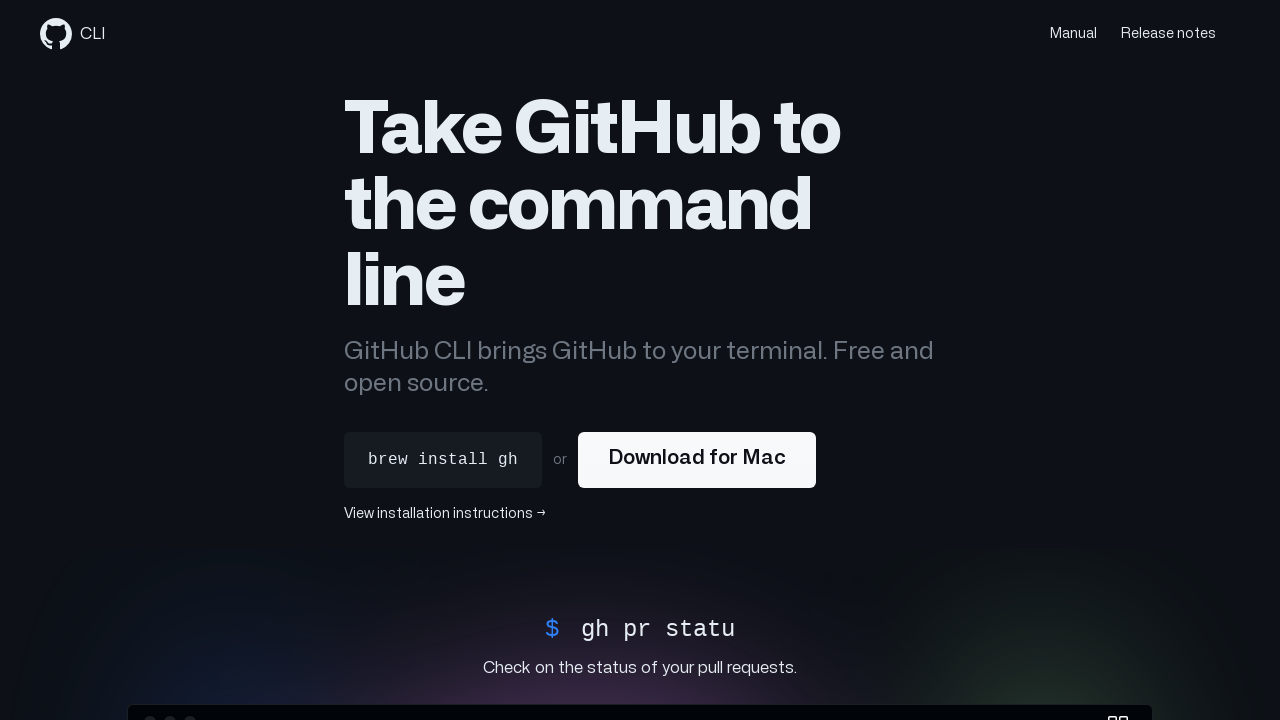